Navigates to a GitHub user profile, scrolls through the page, and clicks on the Repositories tab to view user repositories

Starting URL: https://github.com/deepanshu-rawat6

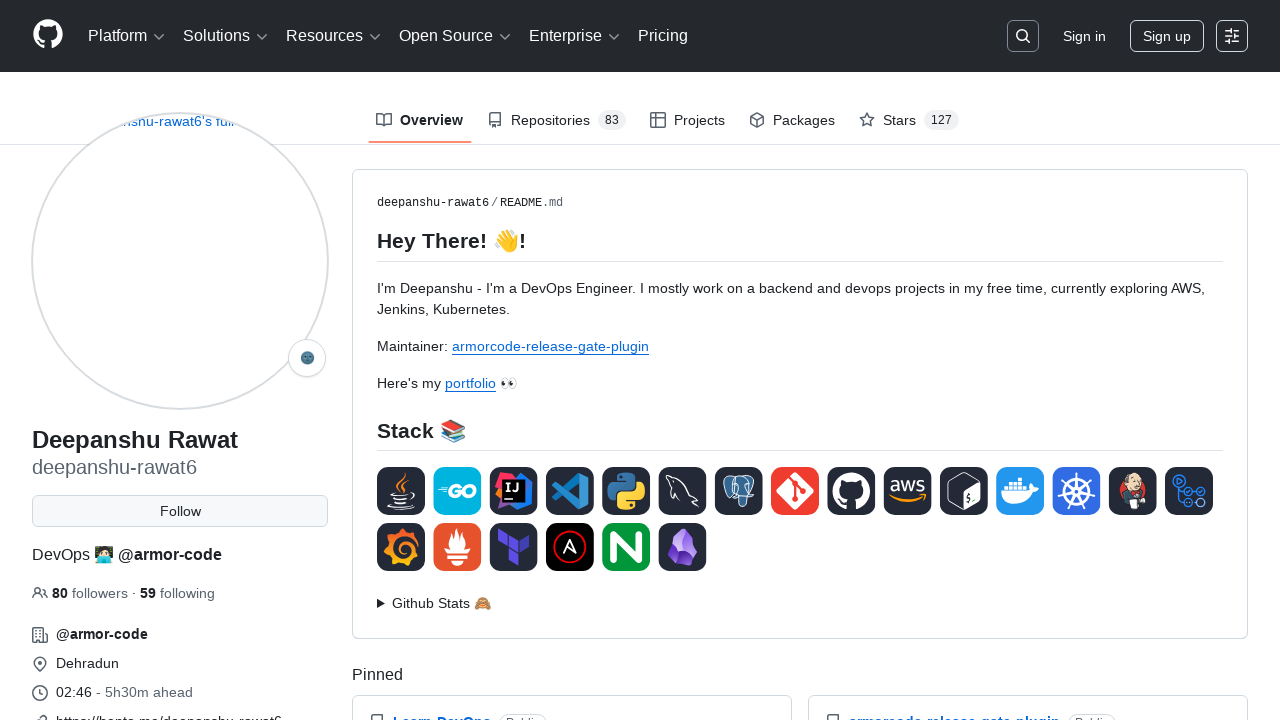

Scrolled to bottom of GitHub profile page
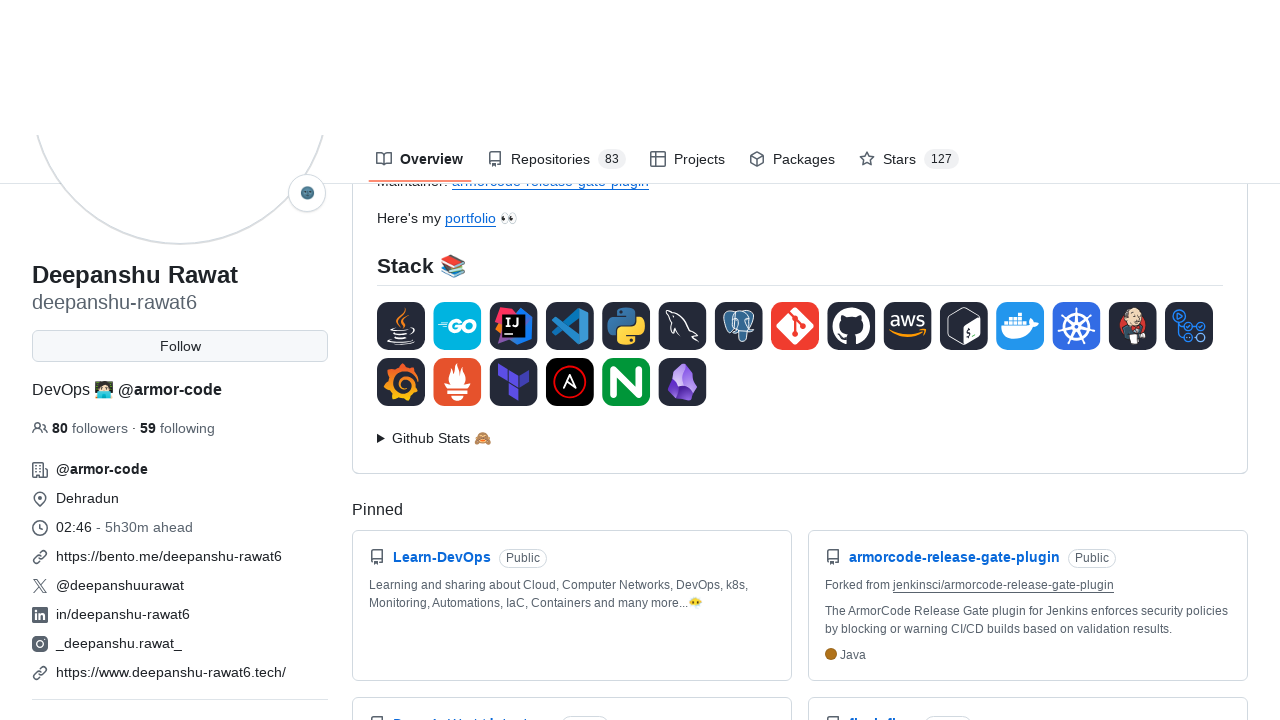

Waited 5 seconds for page to settle
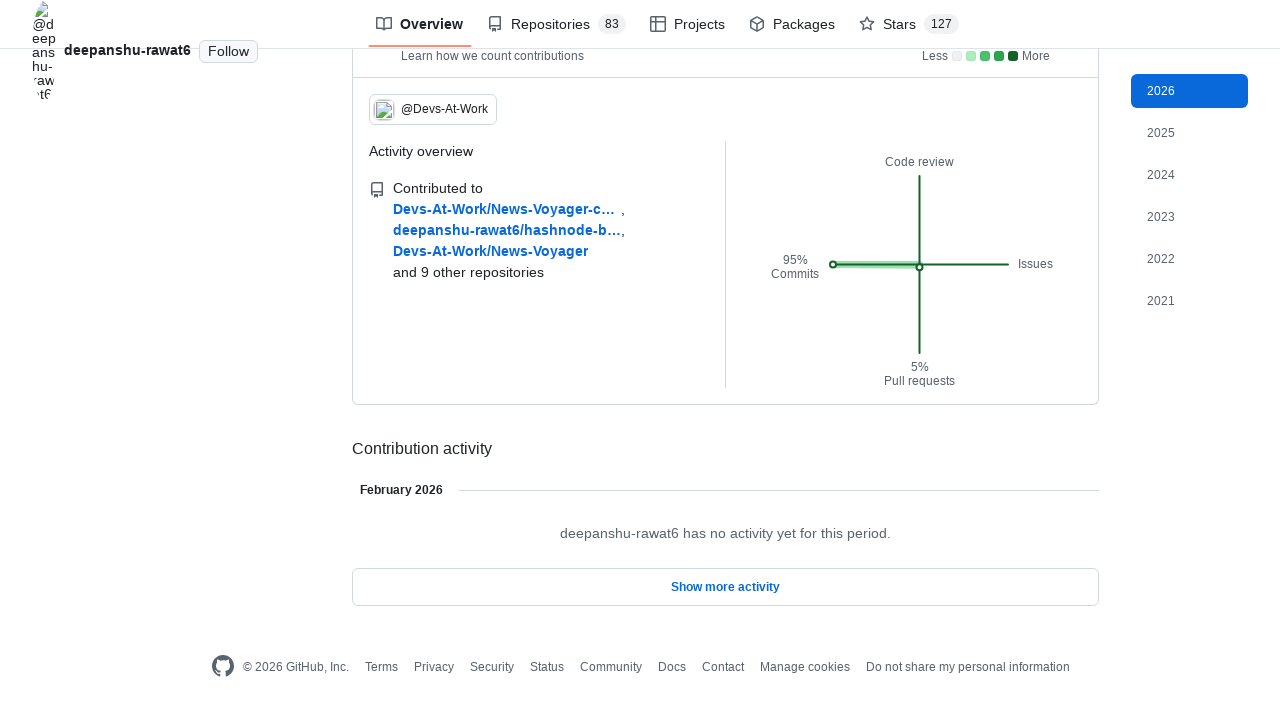

Clicked on Repositories tab at (556, 24) on a[data-tab-item='repositories']
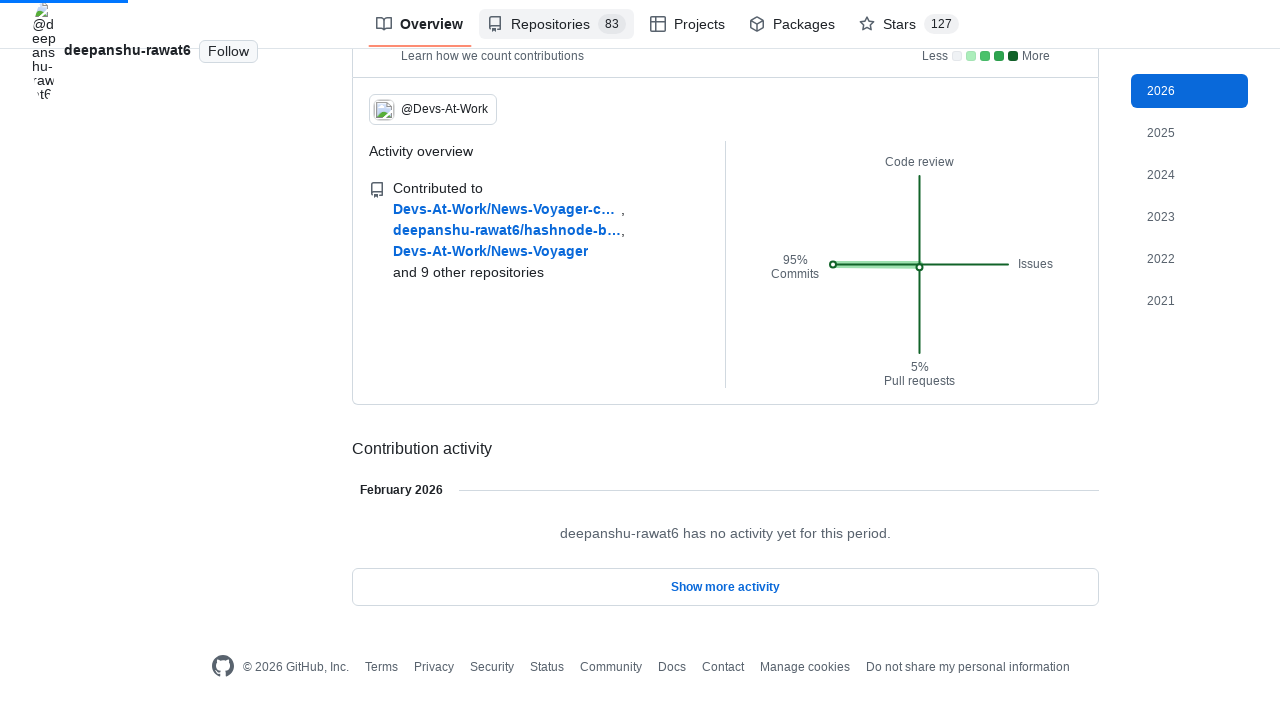

Scrolled to bottom of repositories page
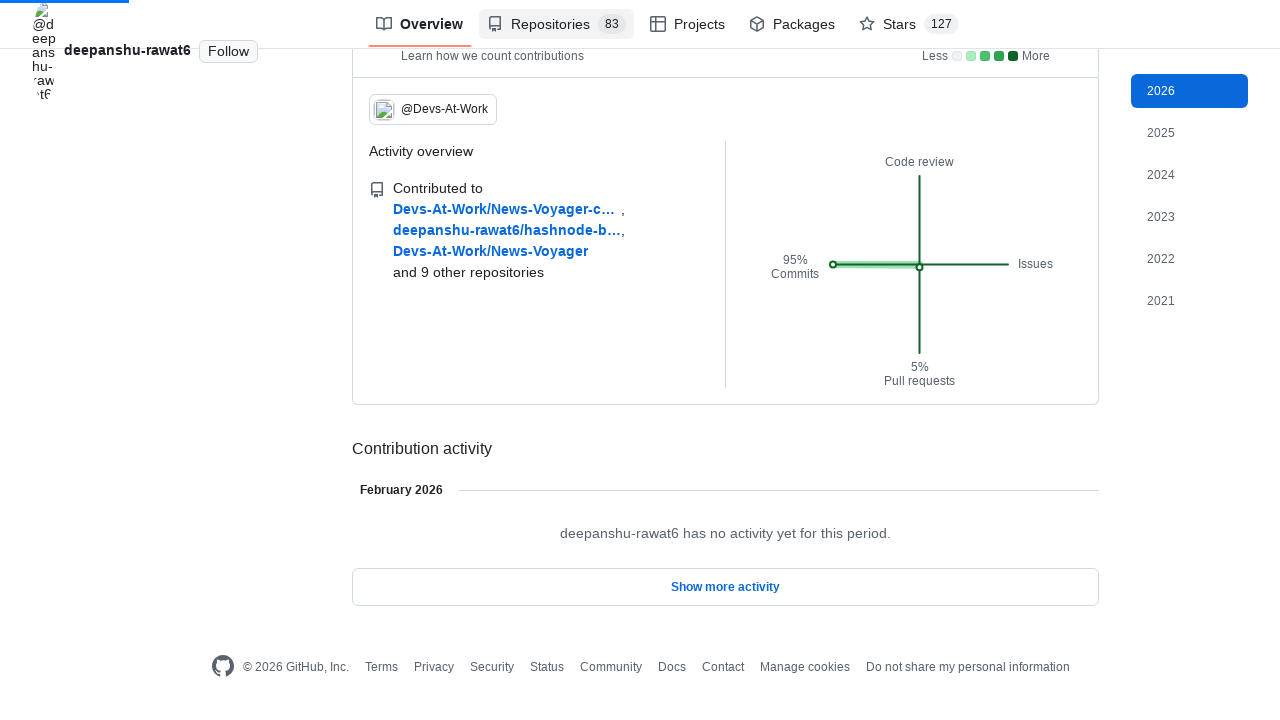

Waited 5 seconds for repositories page to fully load
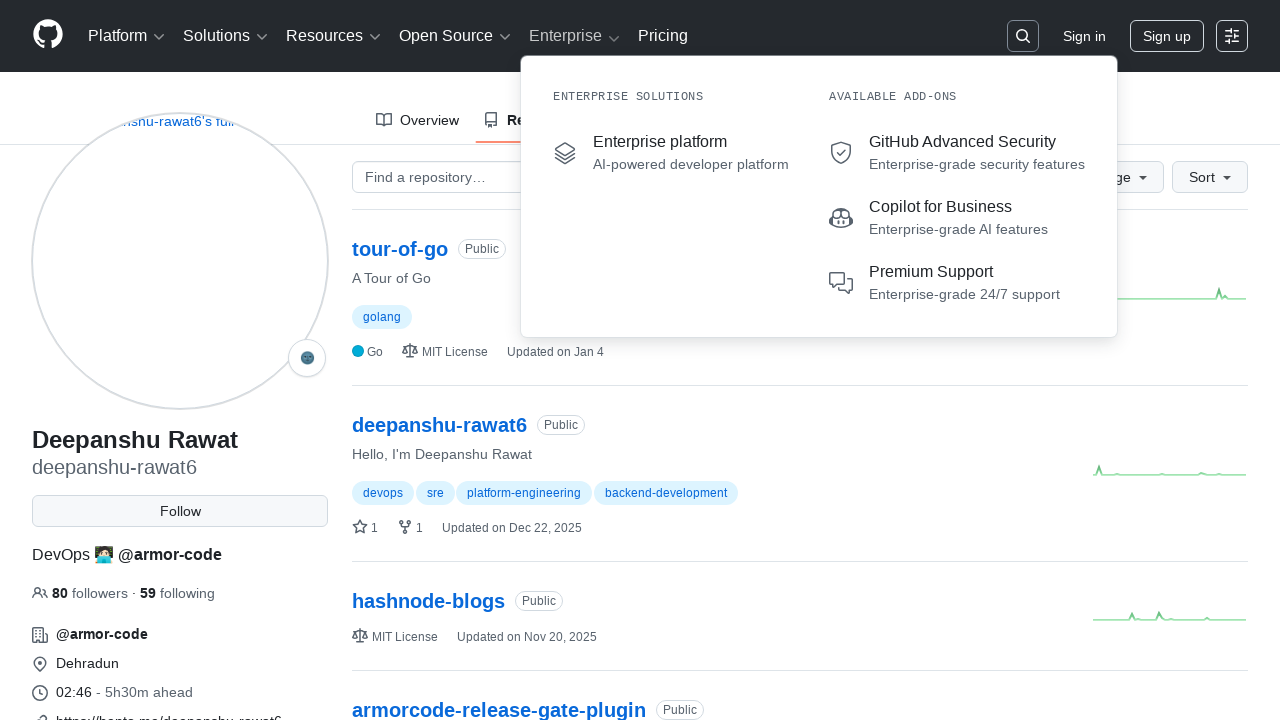

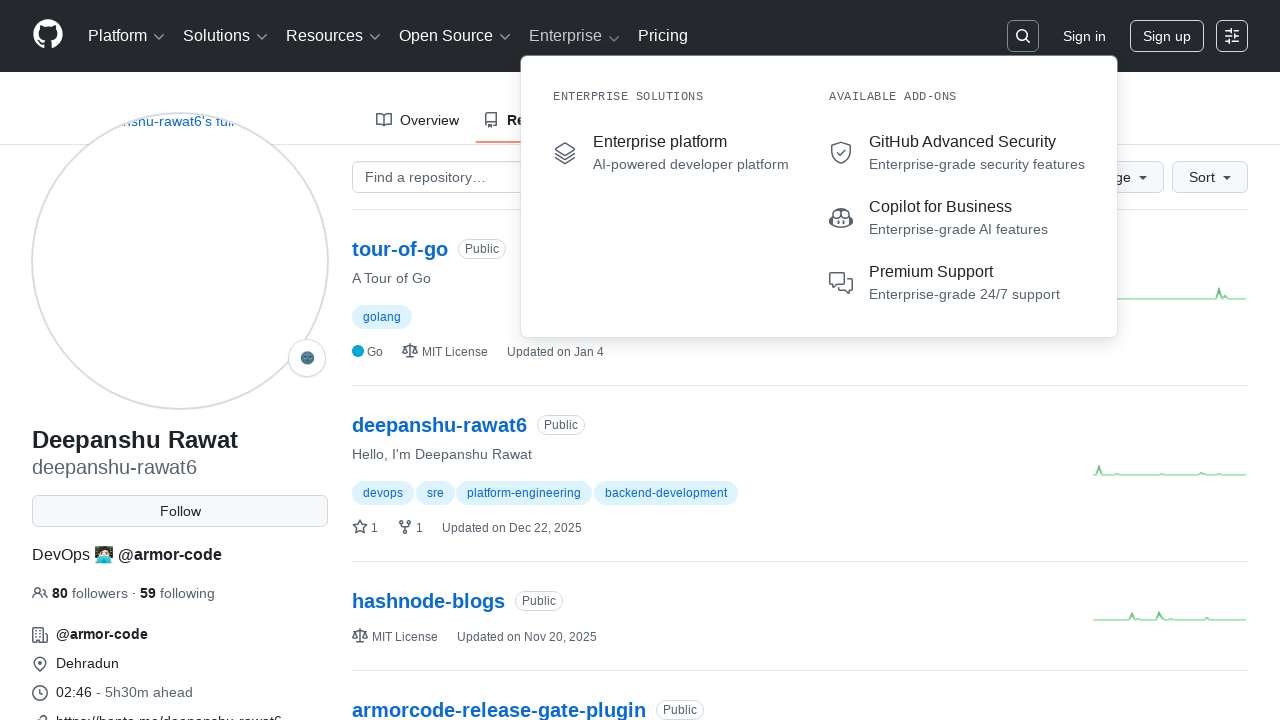